Tests calendar date picker functionality by entering the current date into a date input field

Starting URL: https://seleniumpractise.blogspot.com/2016/08/how-to-handle-calendar-in-selenium.html

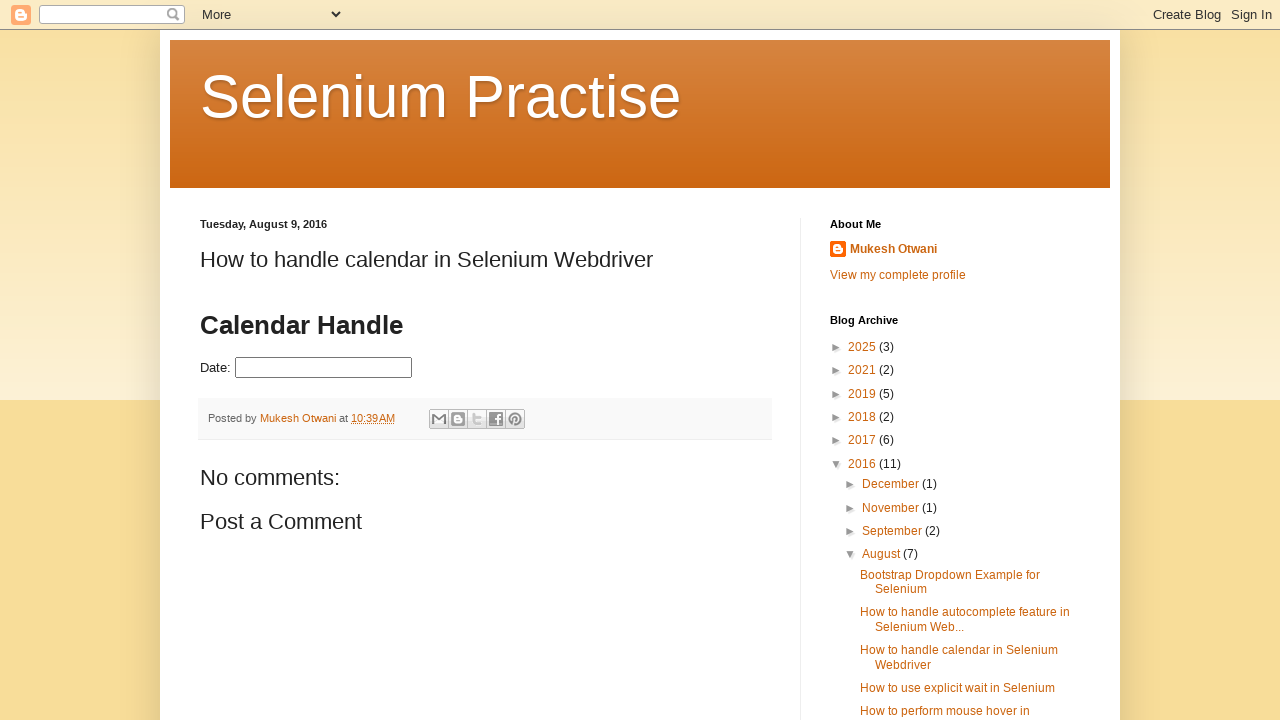

Generated current date in MM/dd/yyyy format
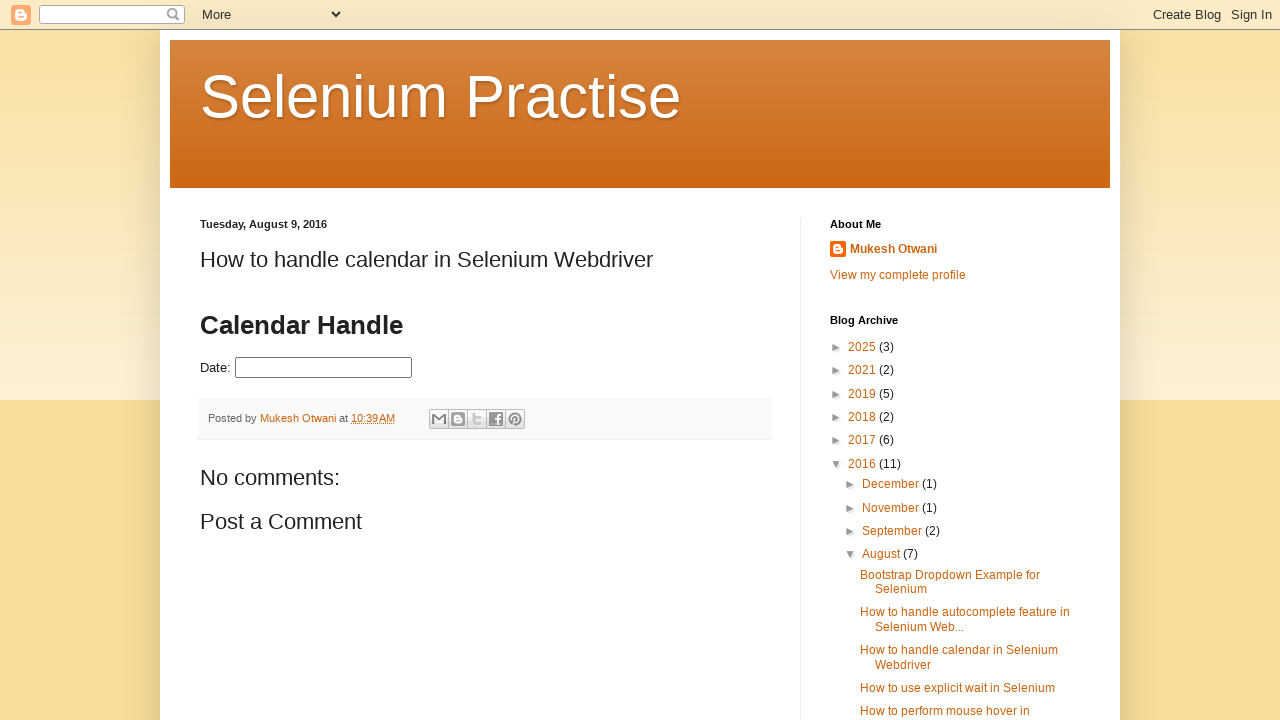

Filled datepicker field with current date: 02/26/2026 on #datepicker
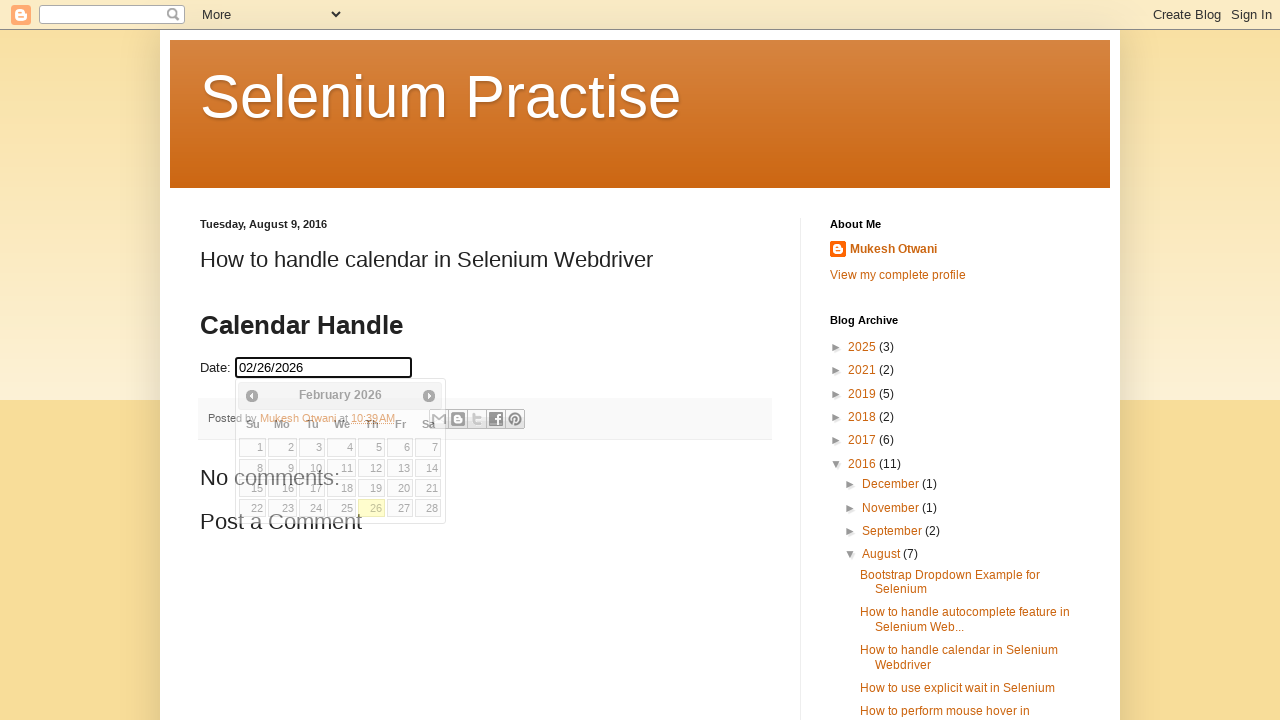

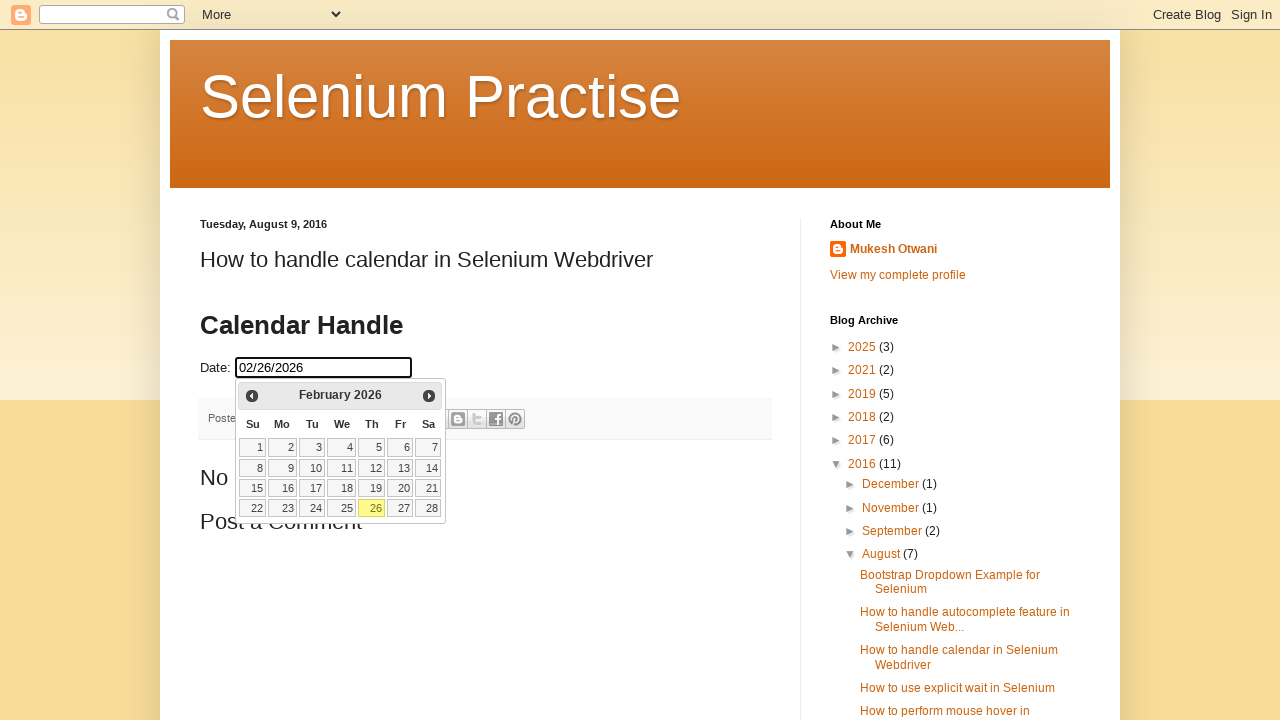